Tests navigation to nested frames page and switches through frame hierarchy to access content within the middle frame

Starting URL: https://the-internet.herokuapp.com/

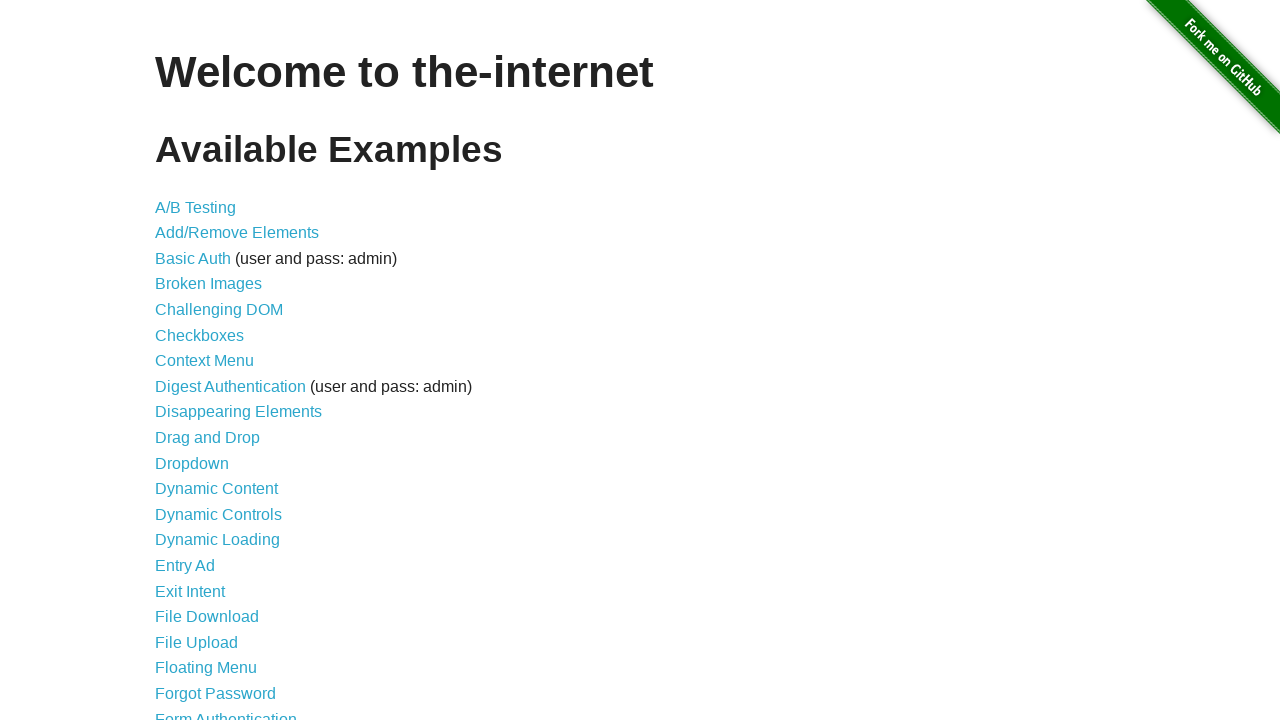

Clicked on Nested Frames link at (210, 395) on xpath=//a[text()='Nested Frames']
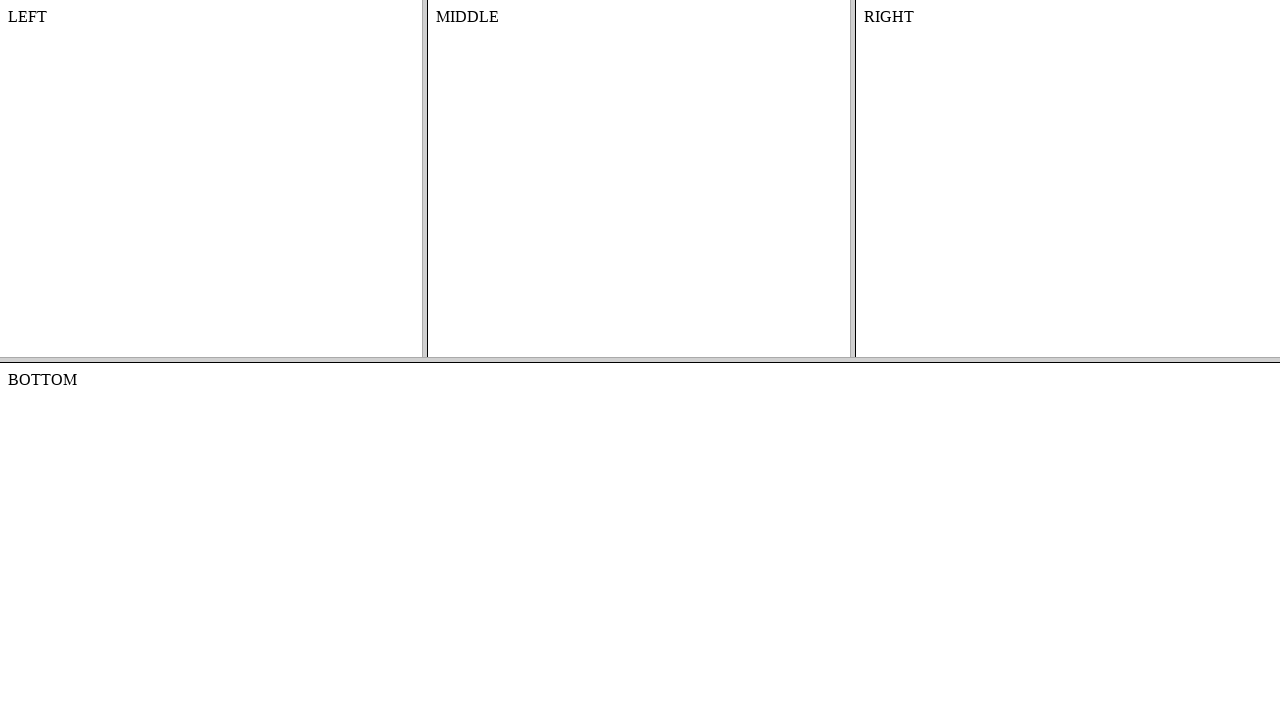

Located frame-top element
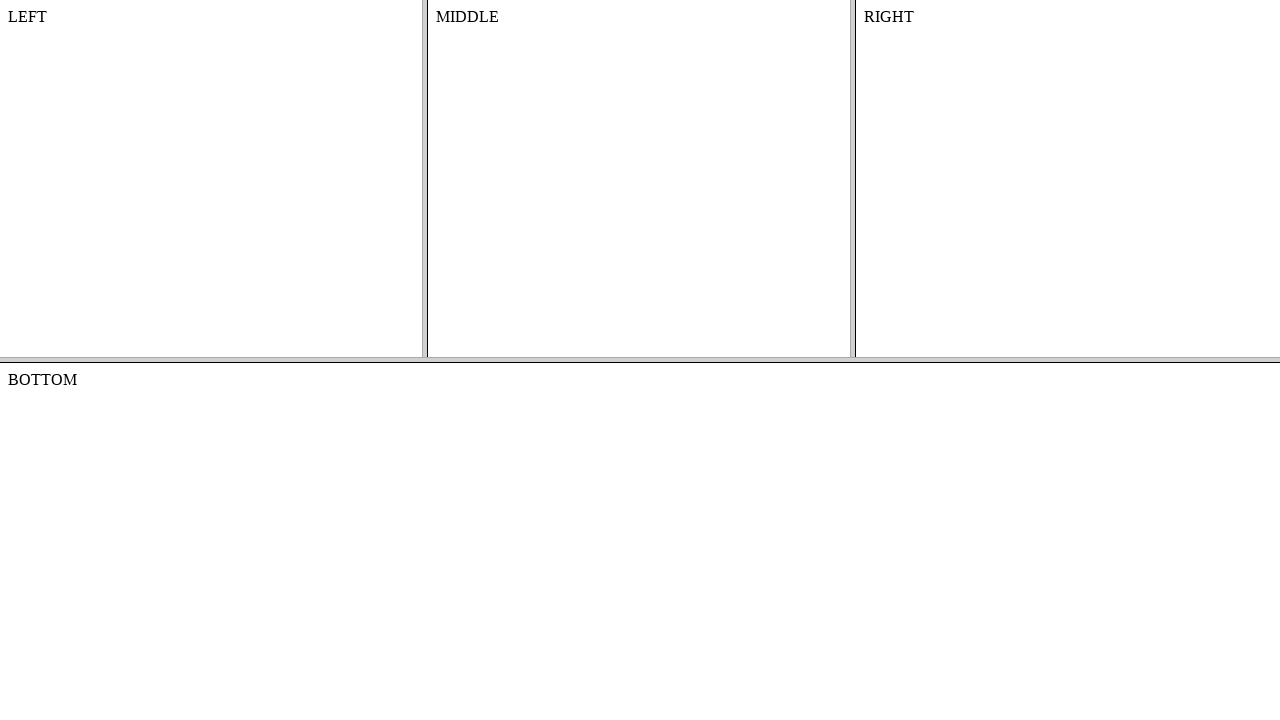

Located frame-middle element within frame-top
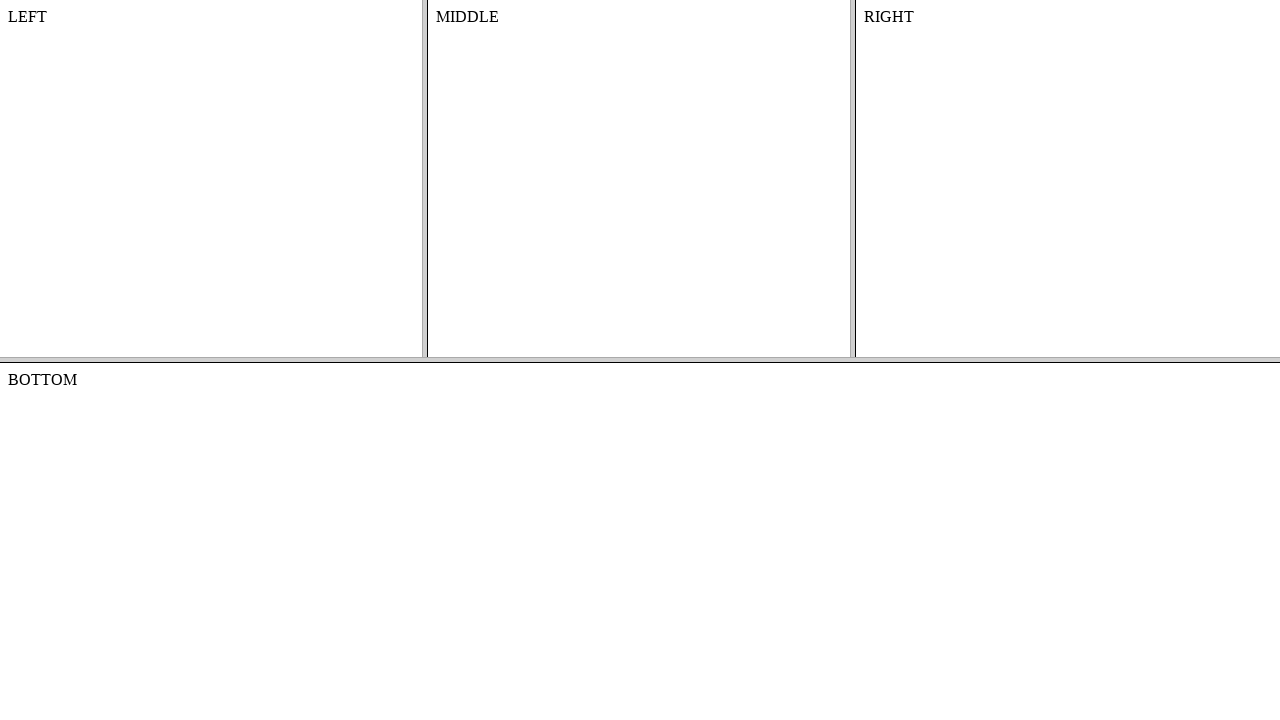

Content element loaded in nested frame hierarchy
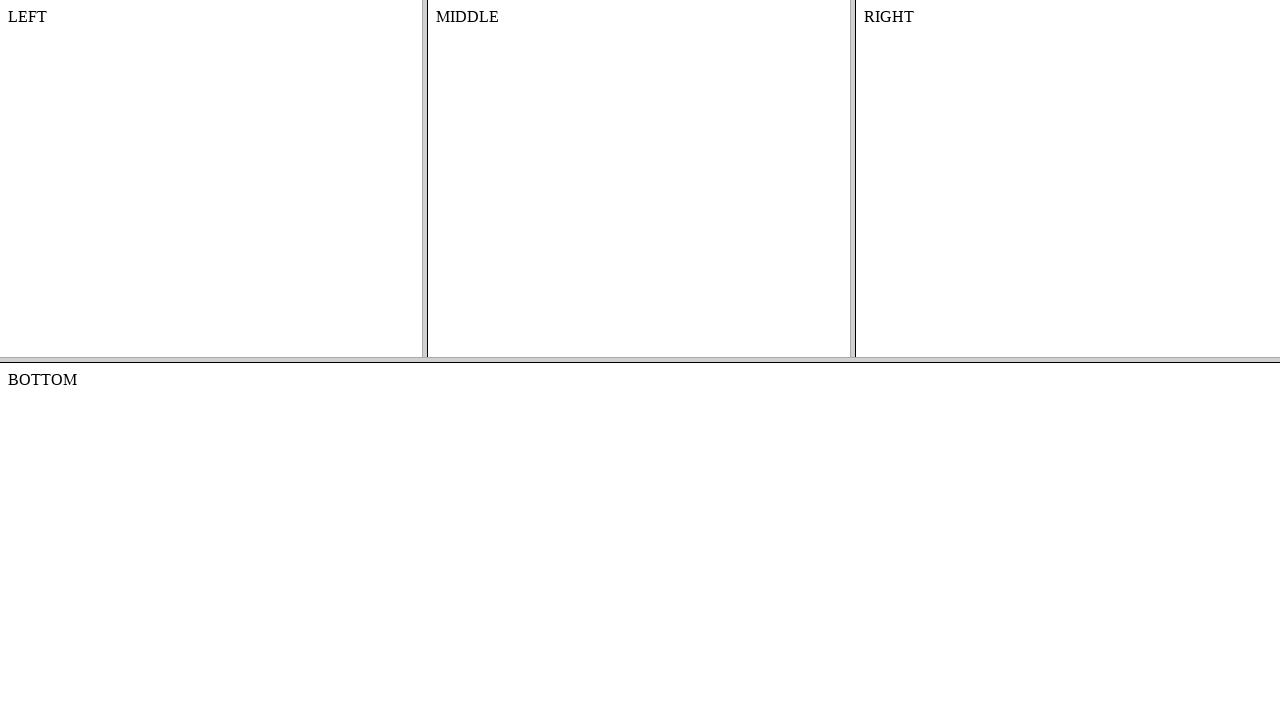

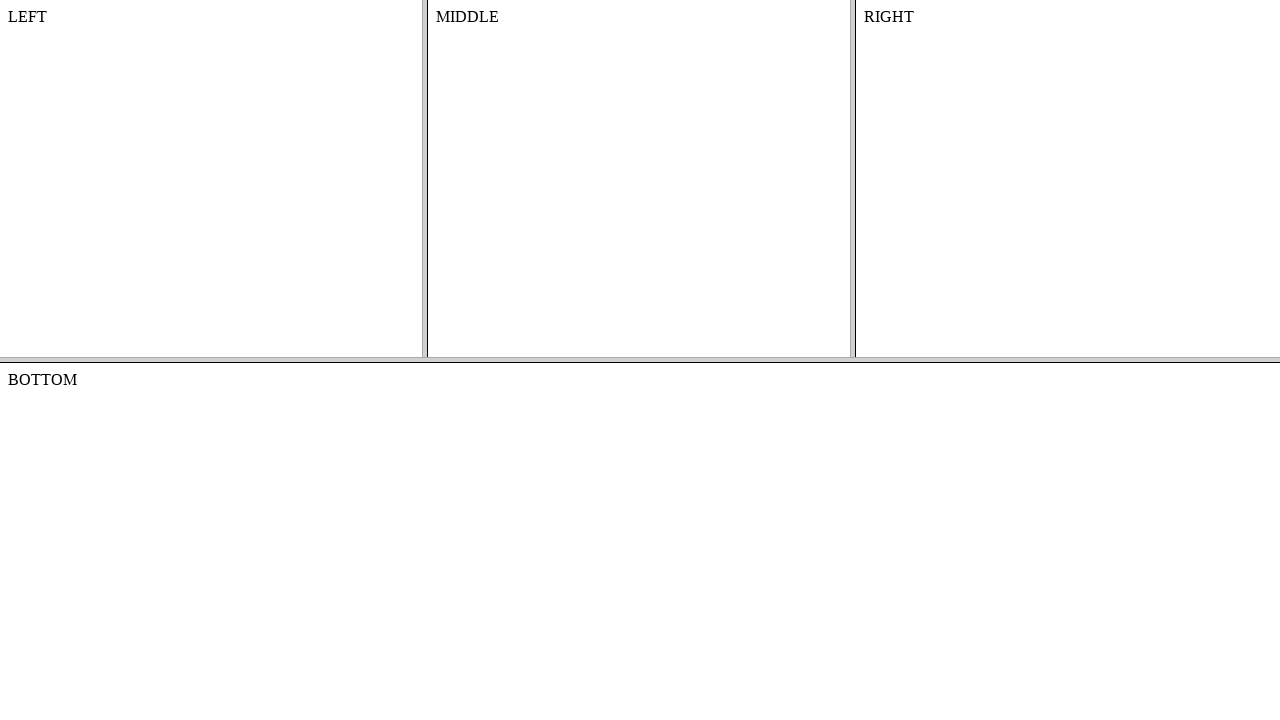